Tests login form validation with invalid username

Starting URL: https://www.saucedemo.com/

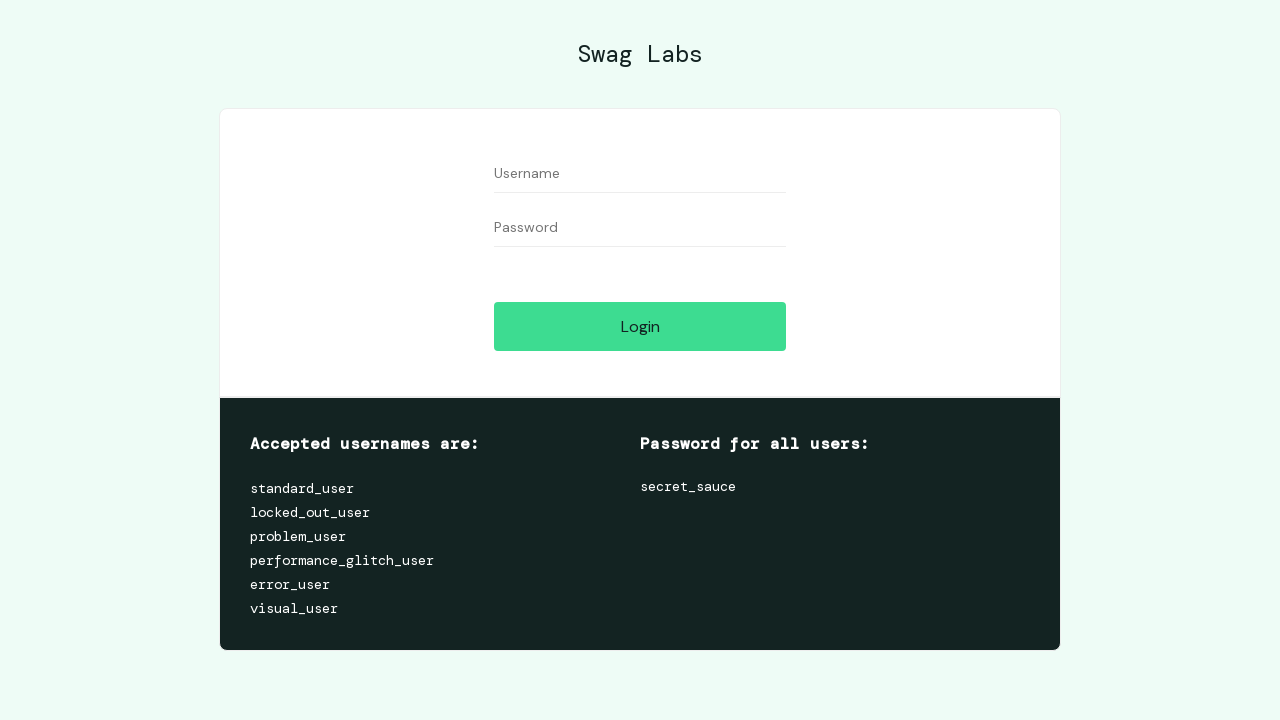

Filled username field with invalid username 'dfasdgeawt' on #user-name
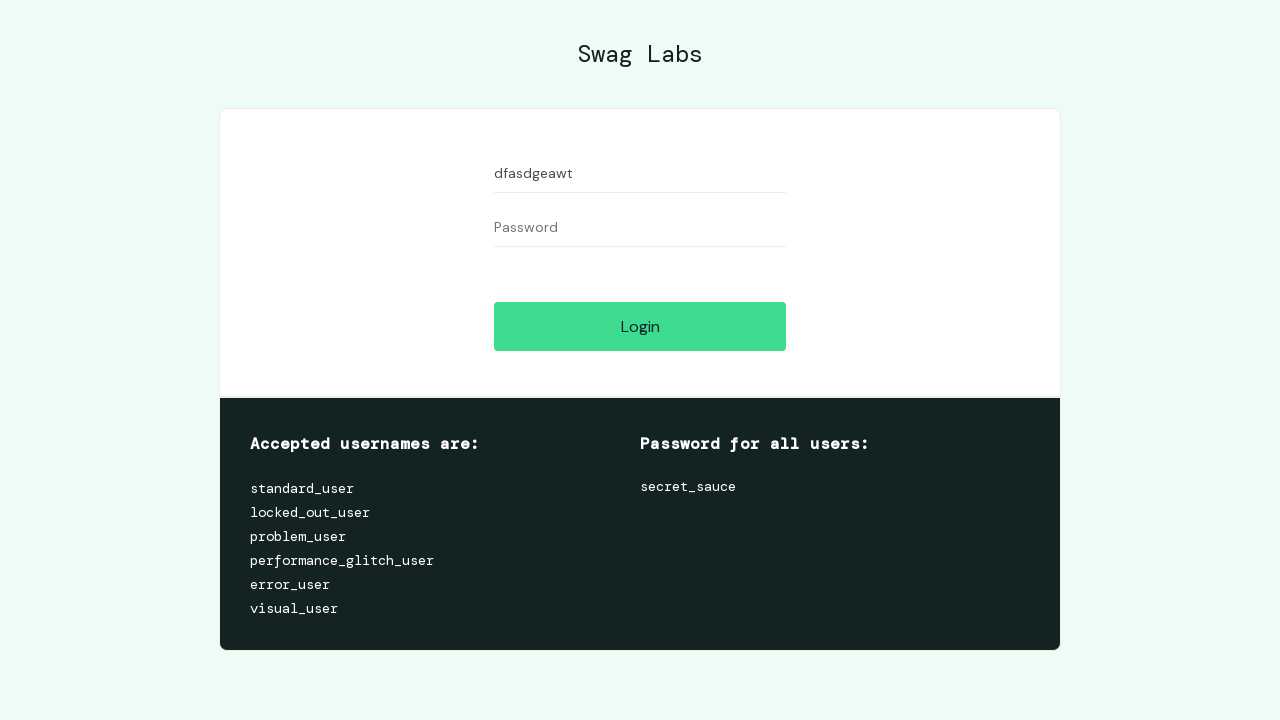

Filled password field with 'secret_sauce' on #password
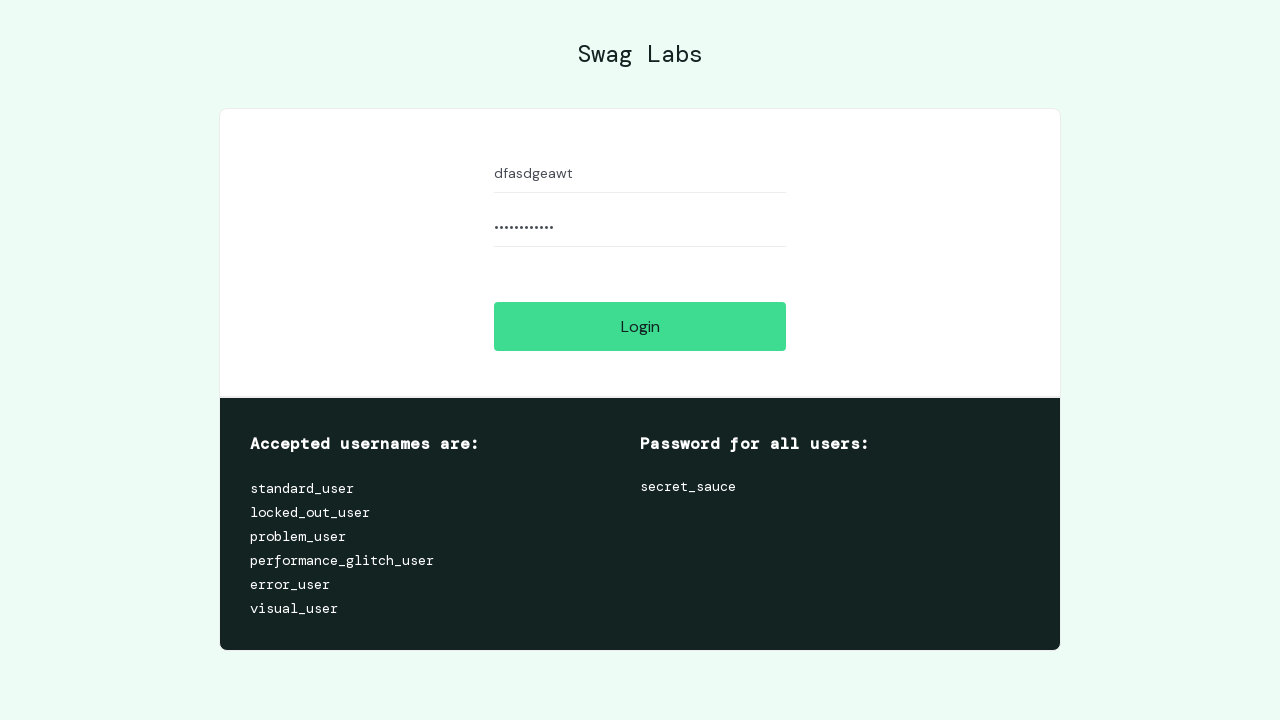

Clicked login button at (640, 326) on #login-button
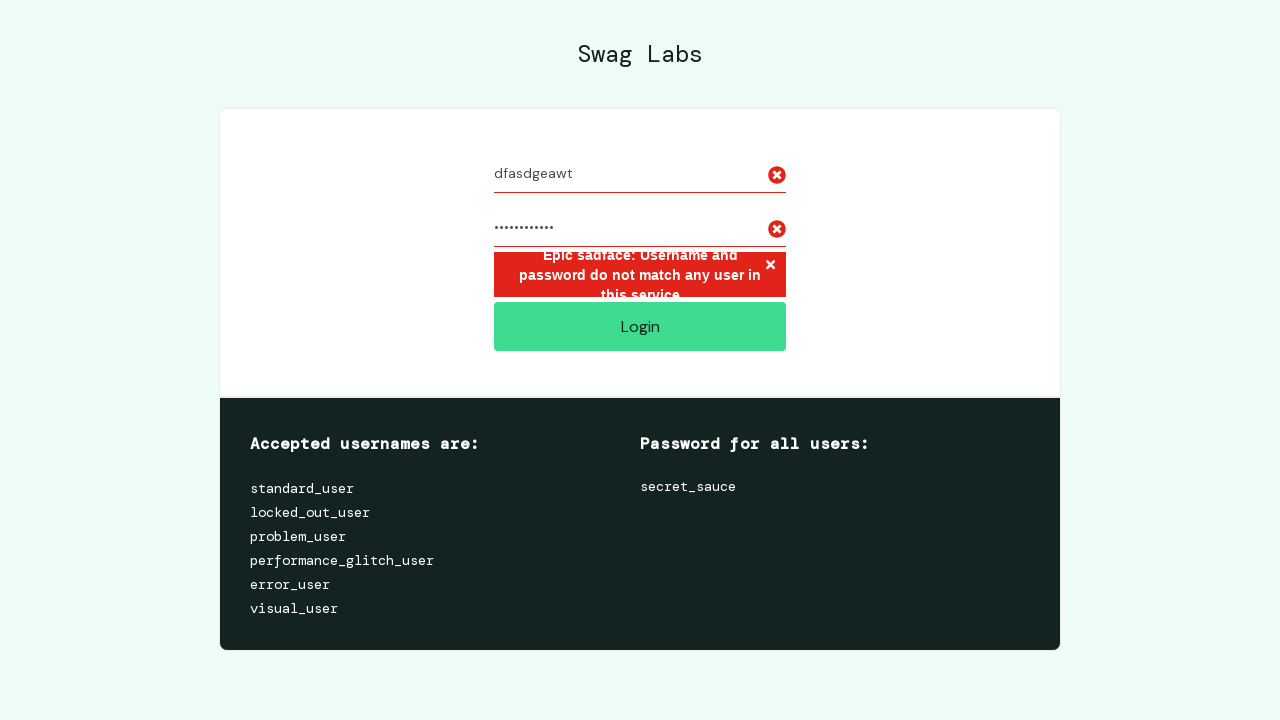

Located error message element
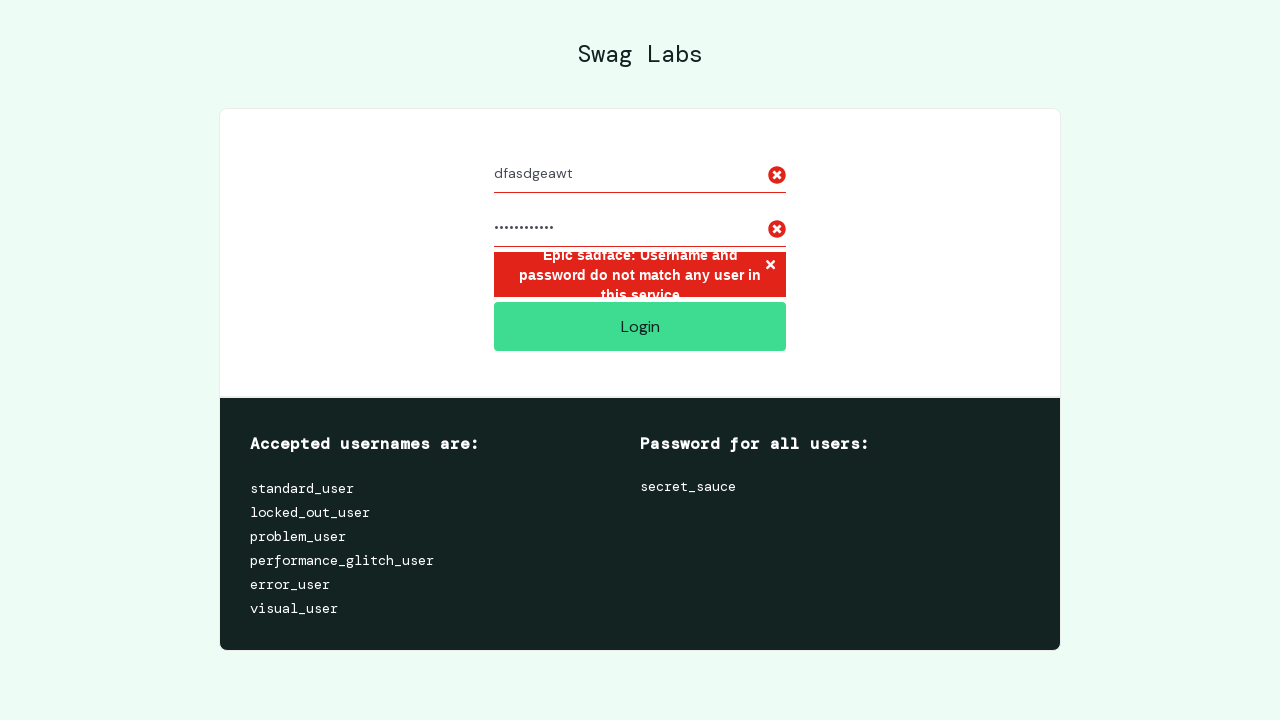

Verified error message: 'Epic sadface: Username and password do not match any user in this service'
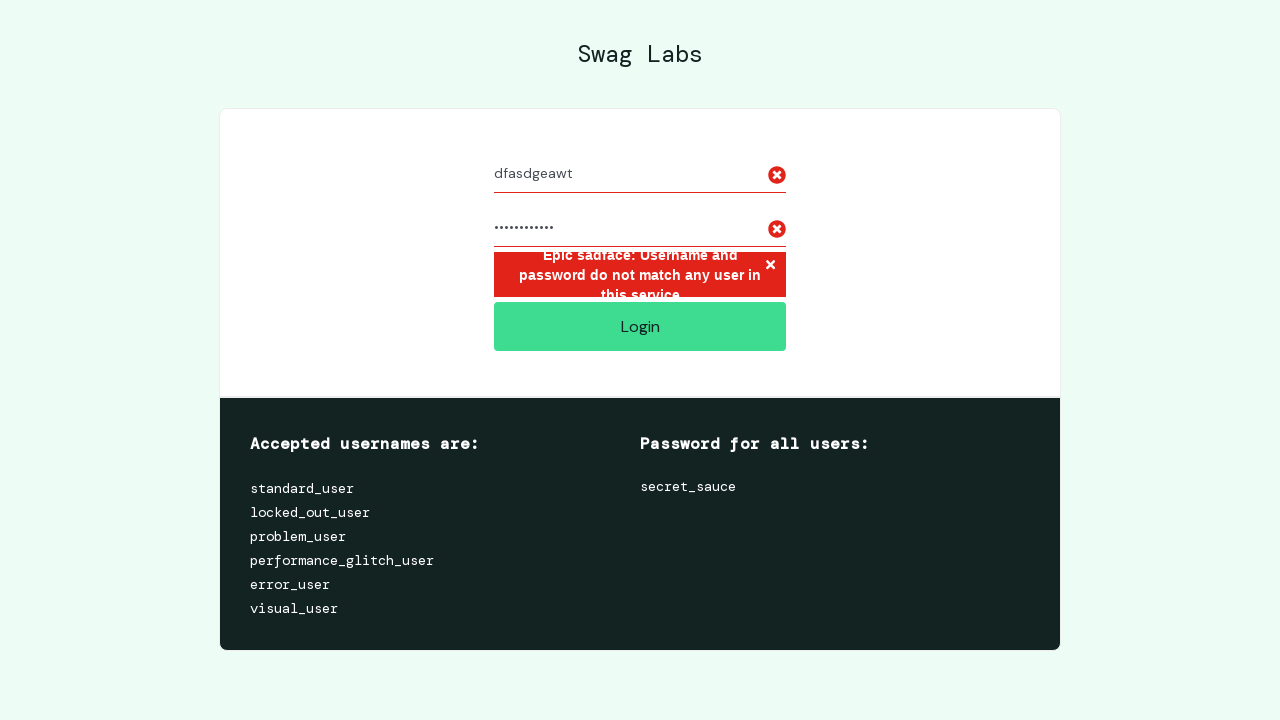

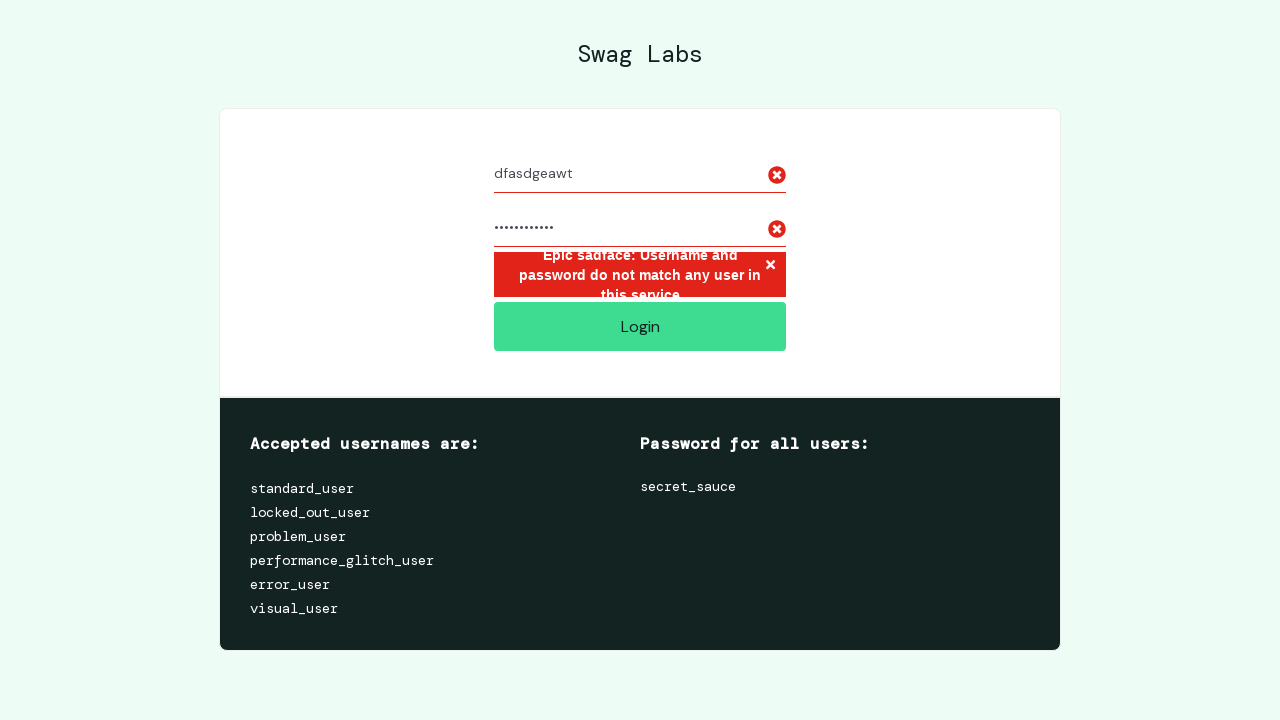